Tests jQuery custom dropdown by clicking to open and selecting a specific item from the list

Starting URL: http://jqueryui.com/resources/demos/selectmenu/default.html

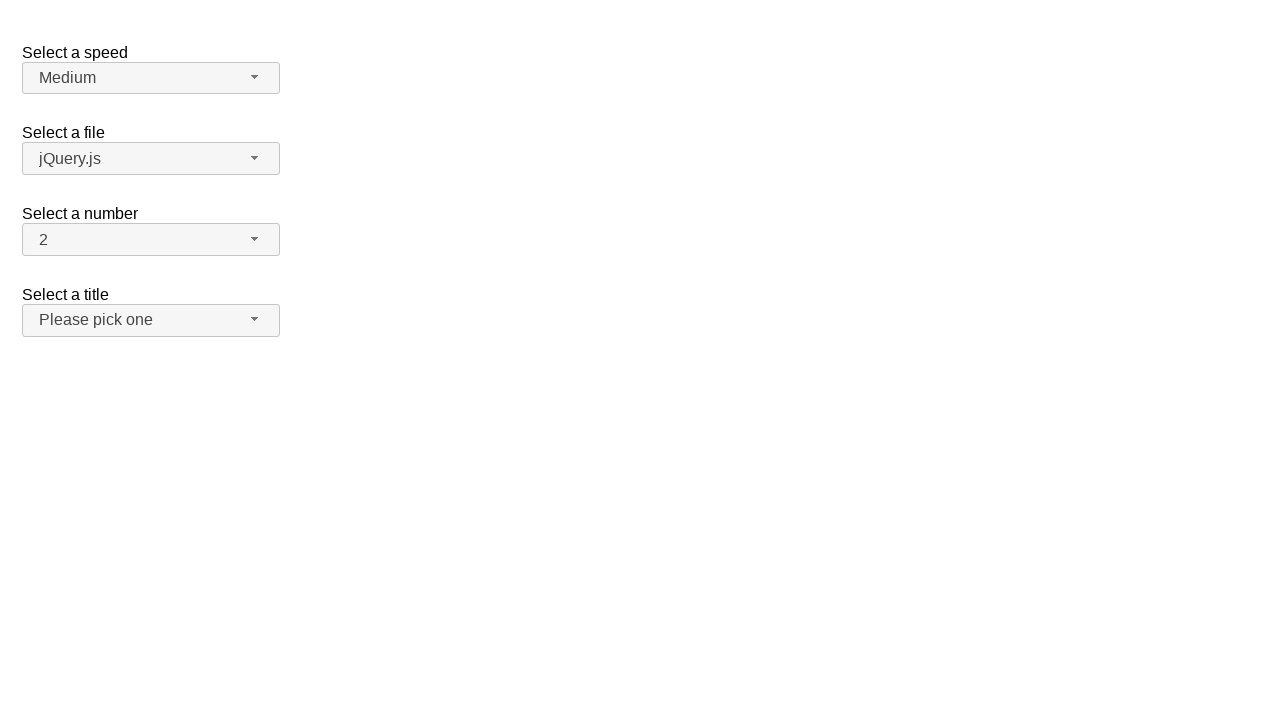

Clicked jQuery dropdown button to open the menu at (151, 240) on span#number-button
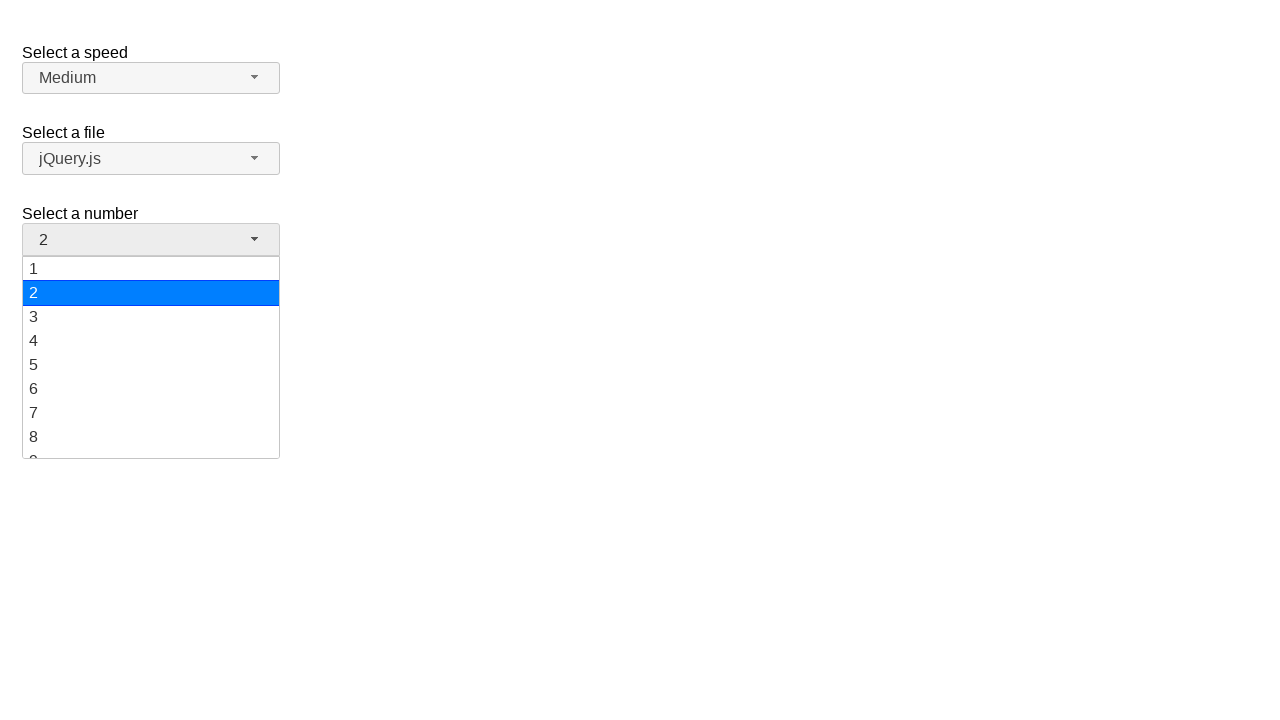

Dropdown menu items loaded
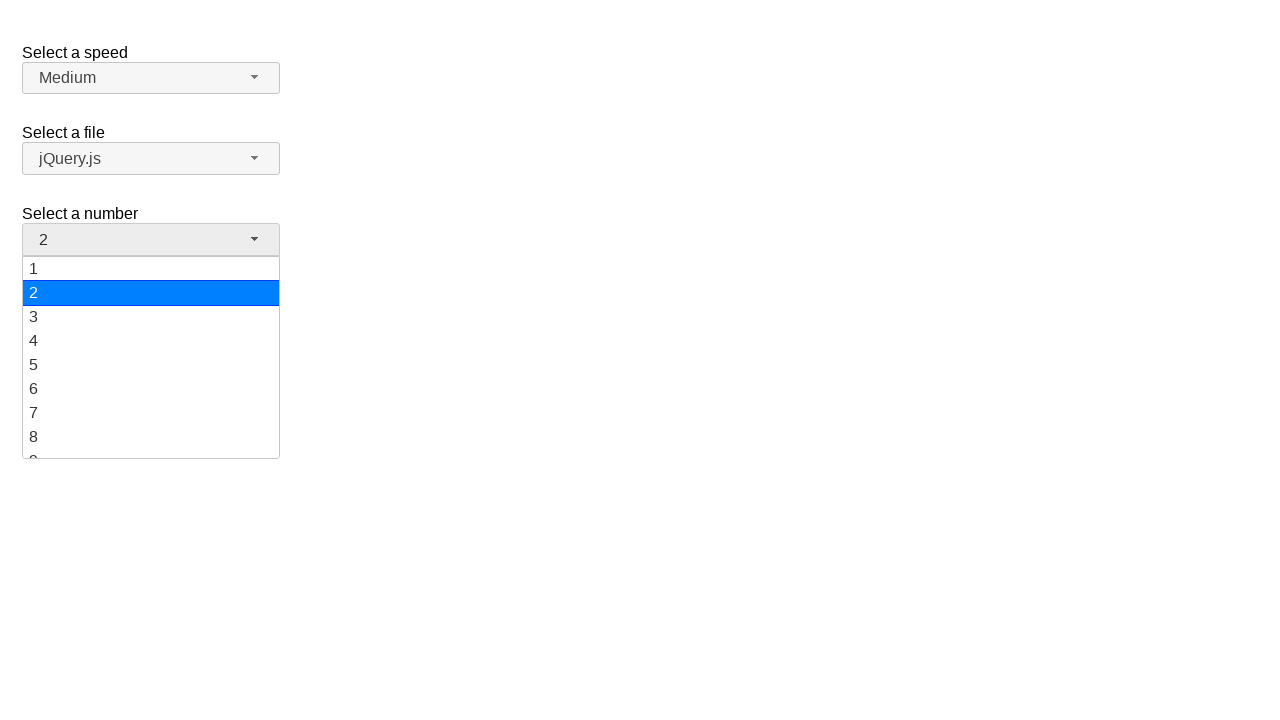

Selected item '19' from the jQuery dropdown menu at (151, 445) on ul#number-menu li div:has-text('19')
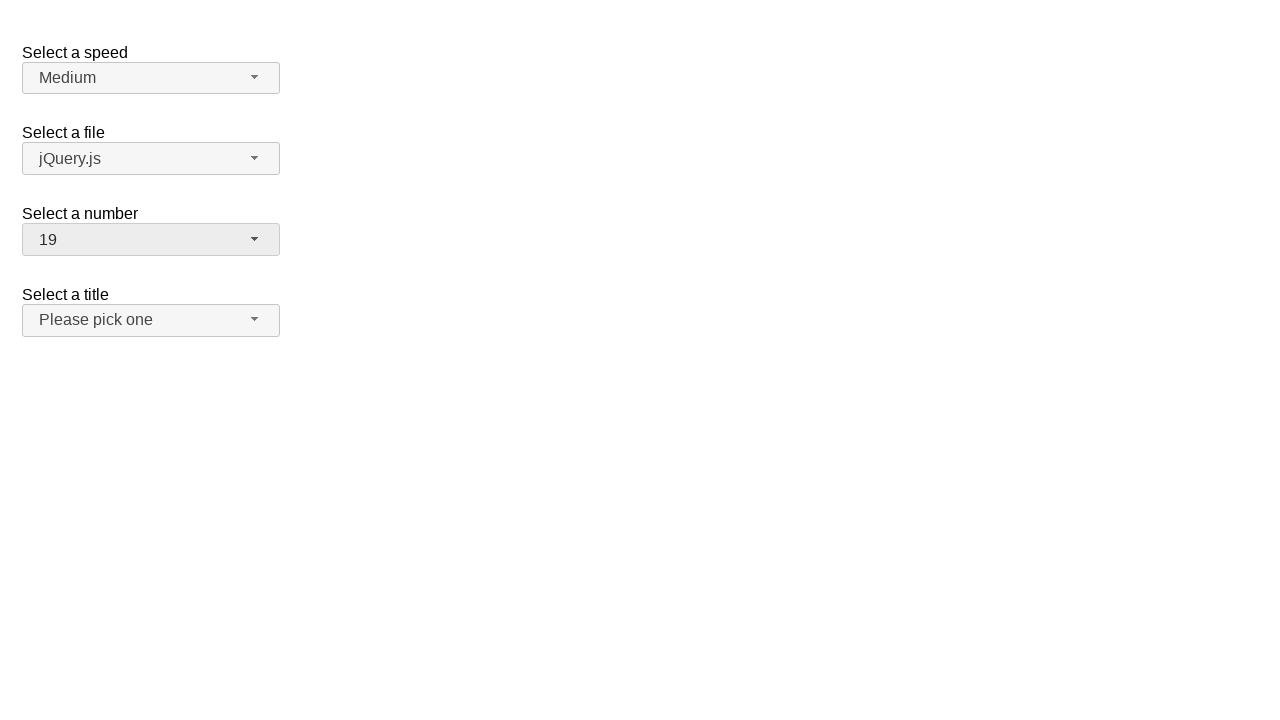

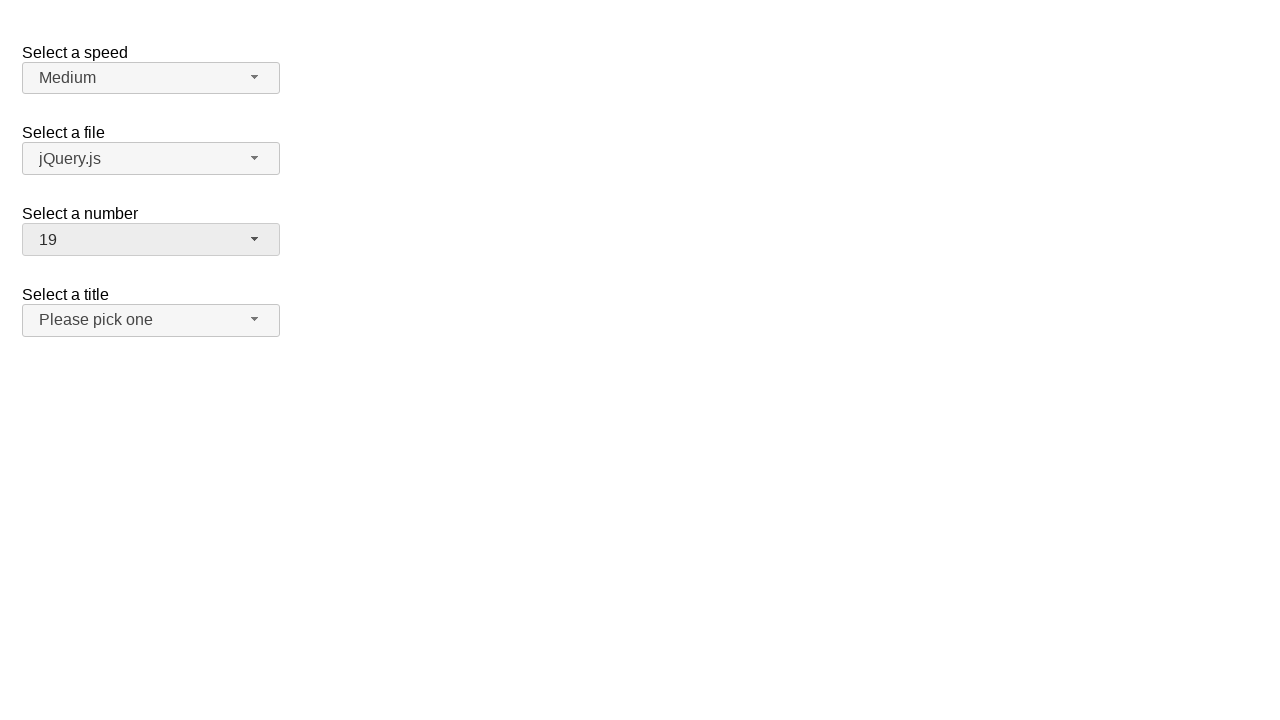